Tests the Kia FAQ page by clicking through category tabs and expanding accordion FAQ items to verify the interactive elements work correctly.

Starting URL: https://www.kia.com/kr/customer-service/center/faq

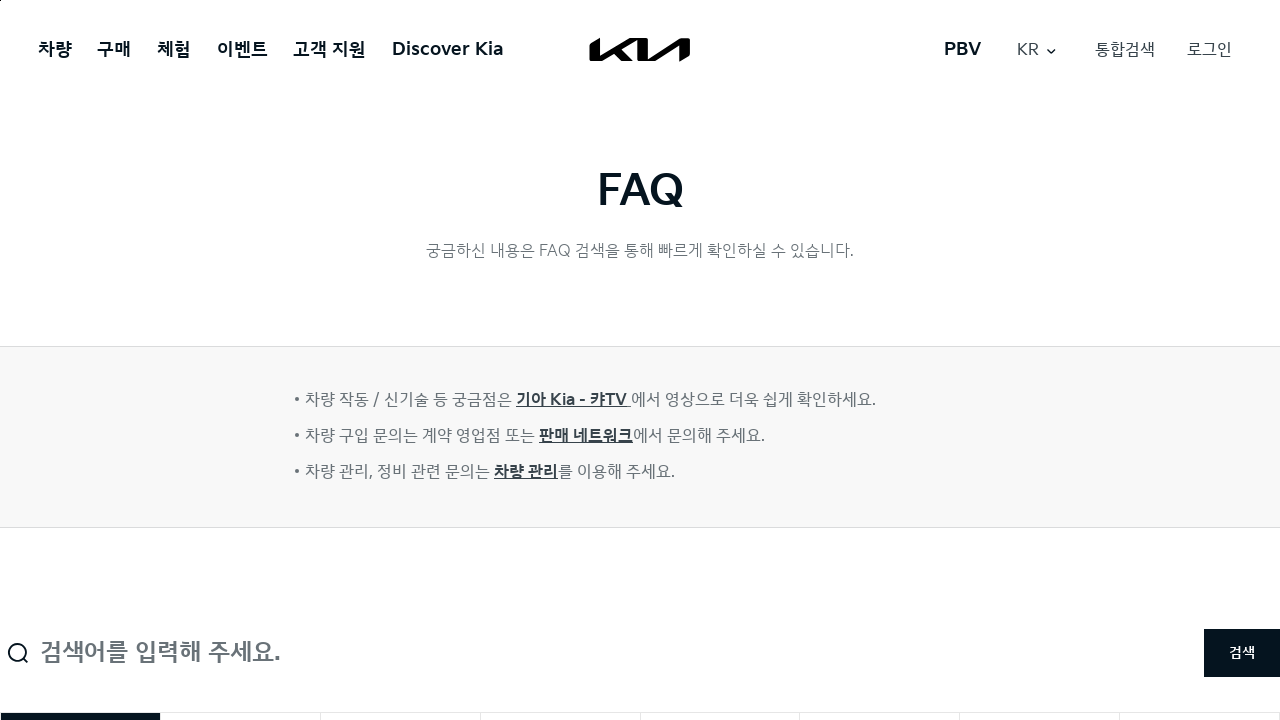

Waited for FAQ page to load (networkidle)
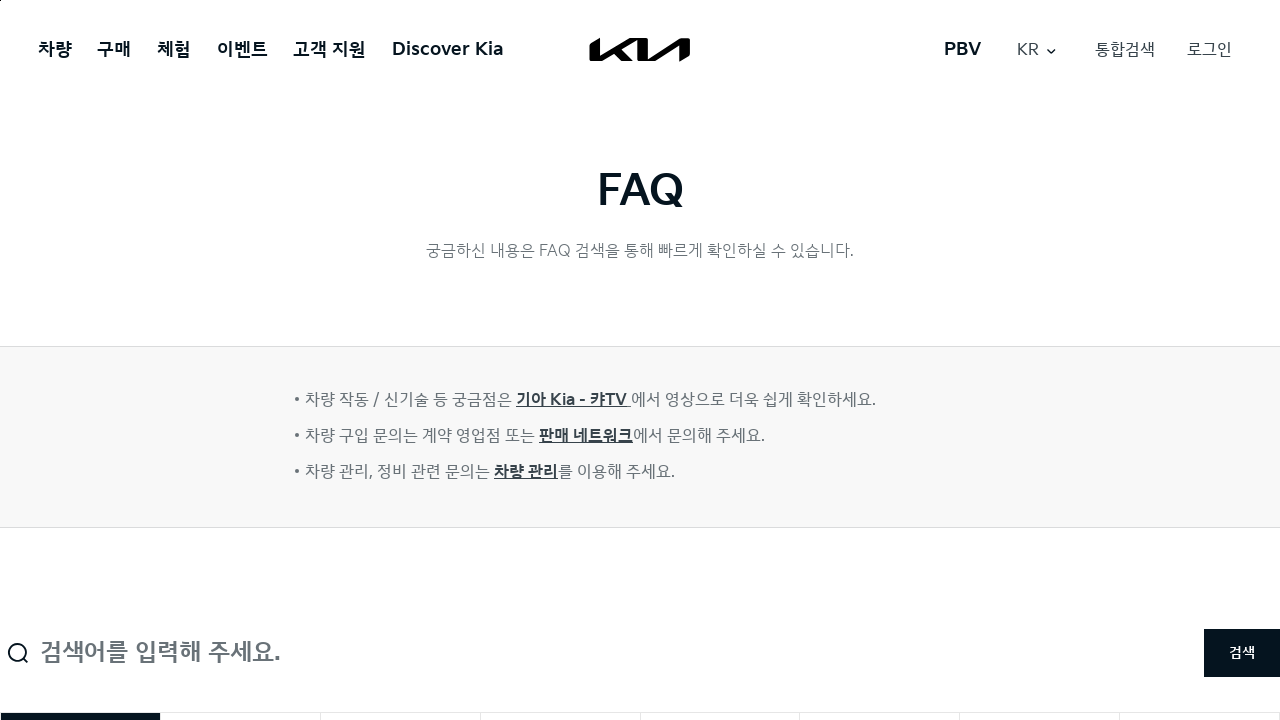

Category tabs selector became visible
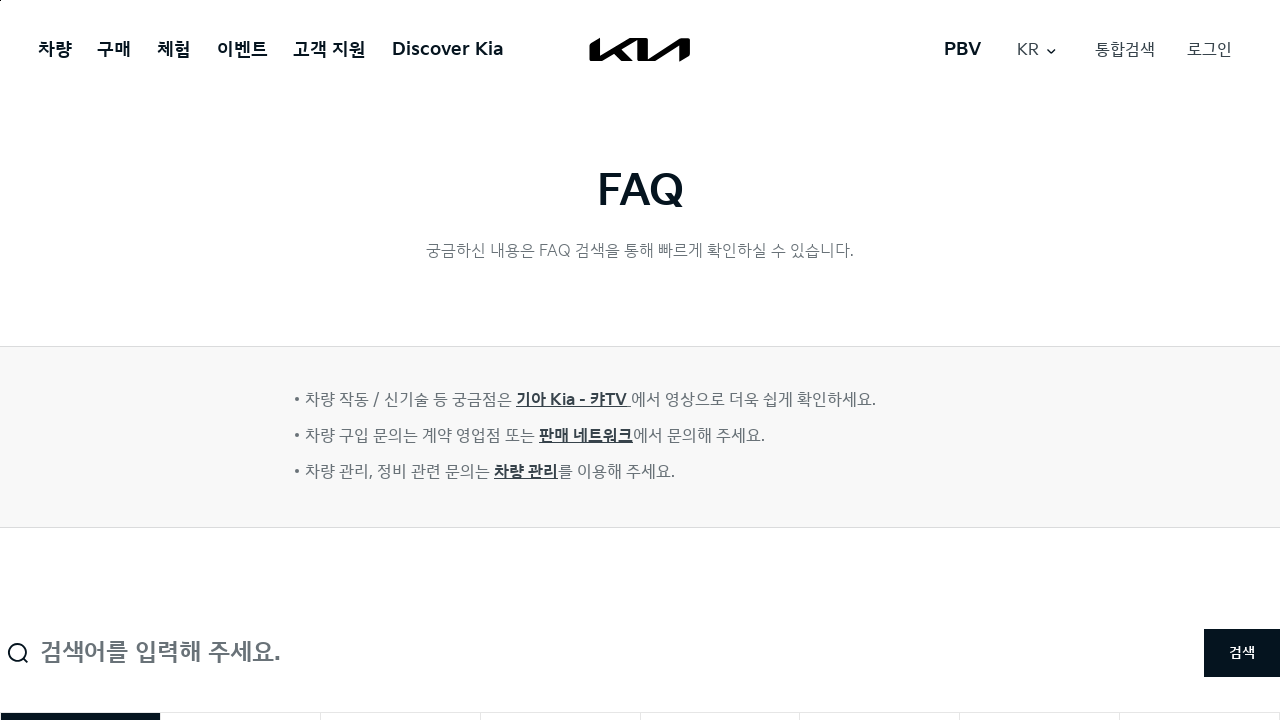

Retrieved 8 category tab buttons
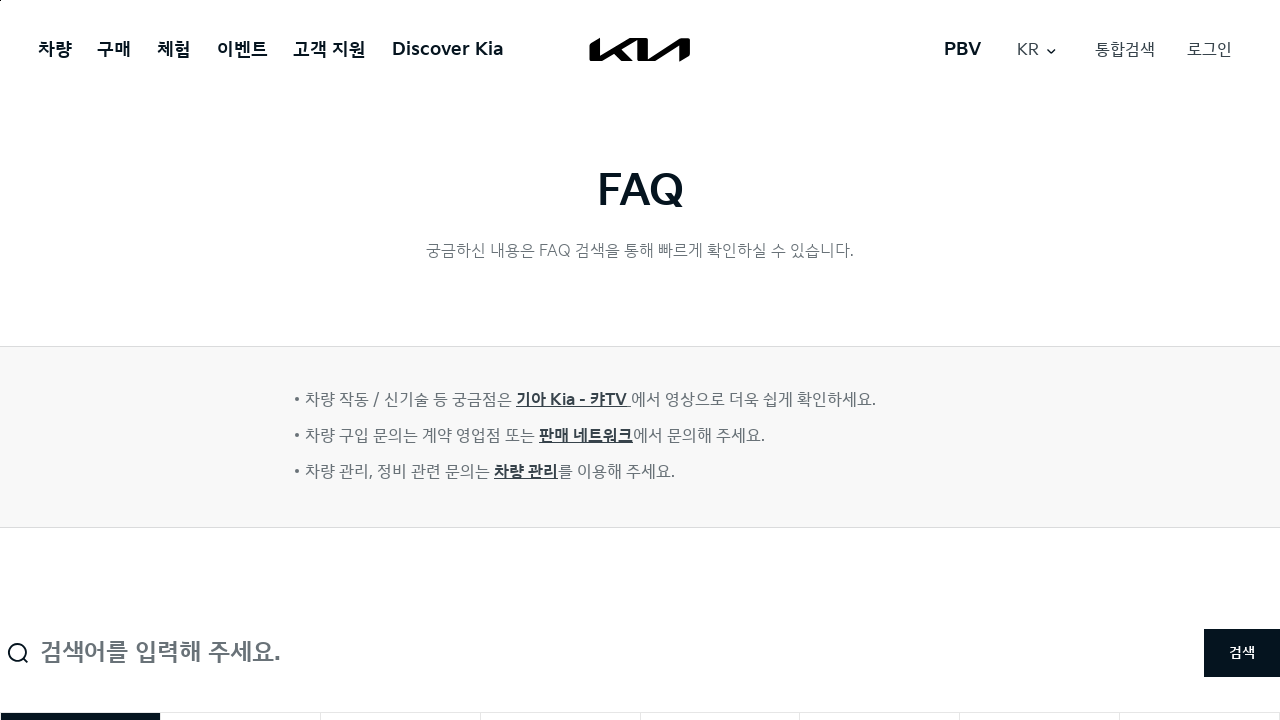

Scrolled first category tab into view
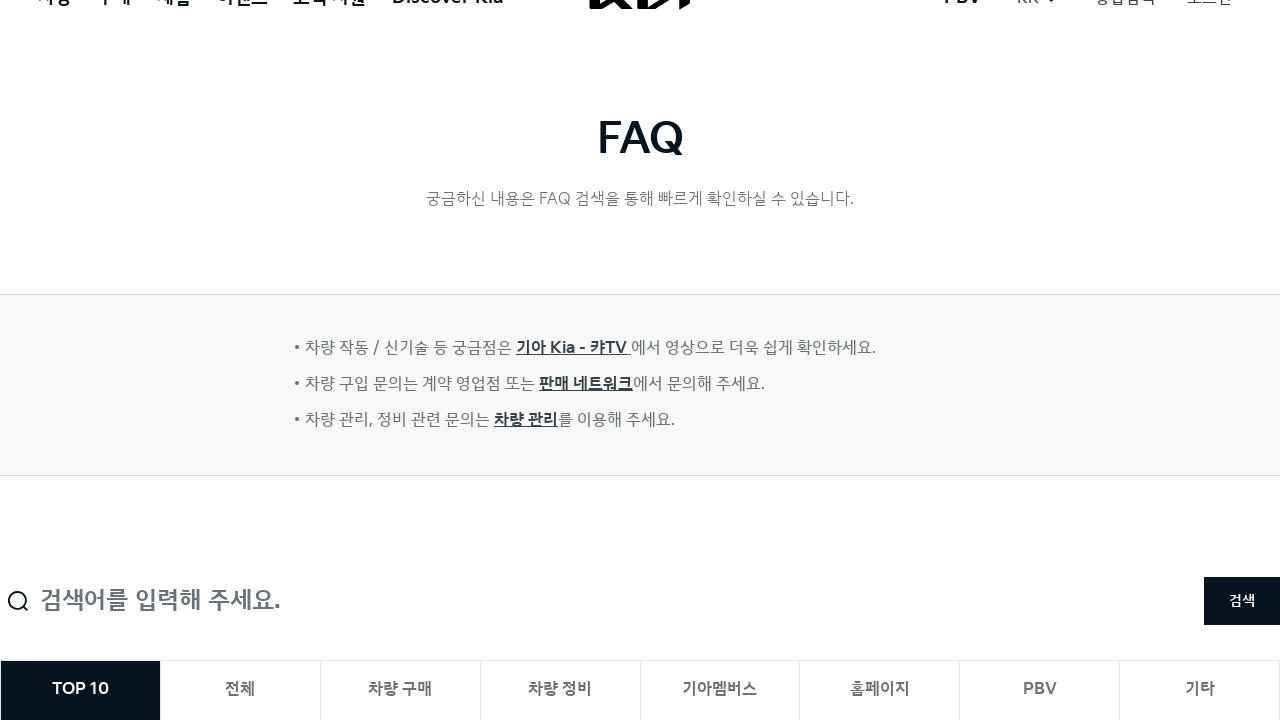

Clicked first category tab at (80, 690) on .tabs__btn, button[class*='tabs'], .tab-button >> nth=0
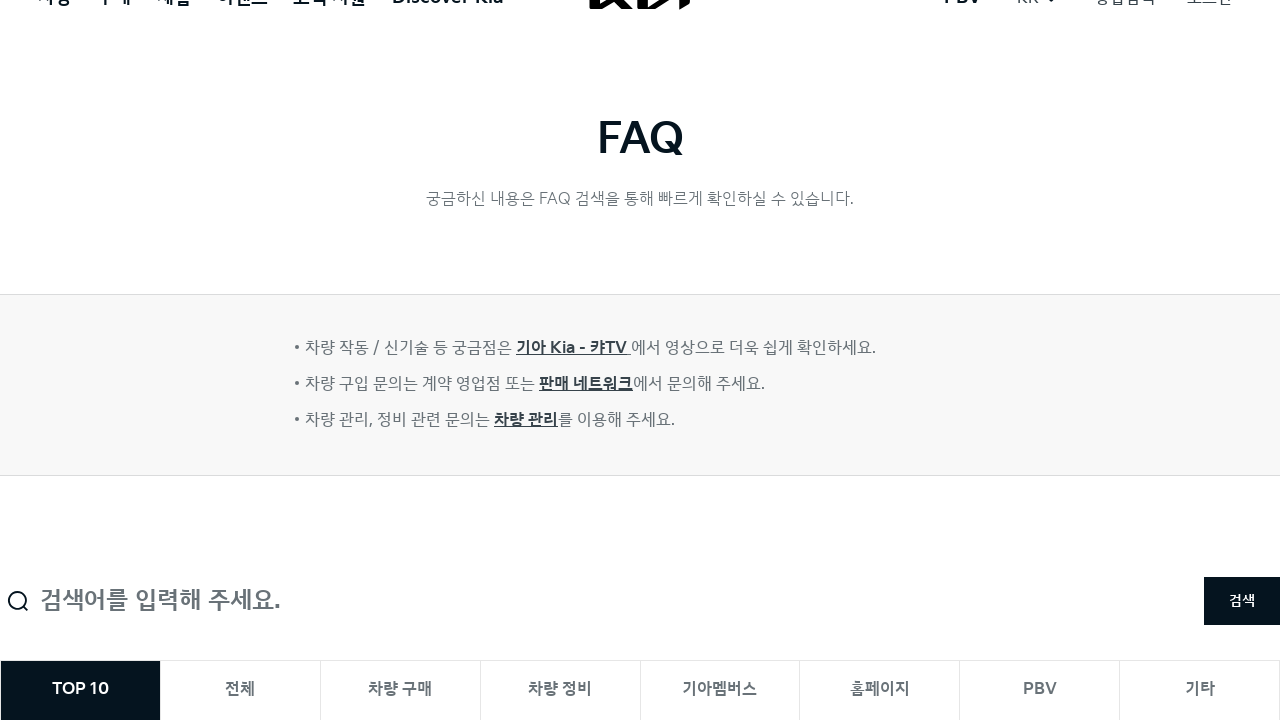

Waited 2 seconds for first category tab to load
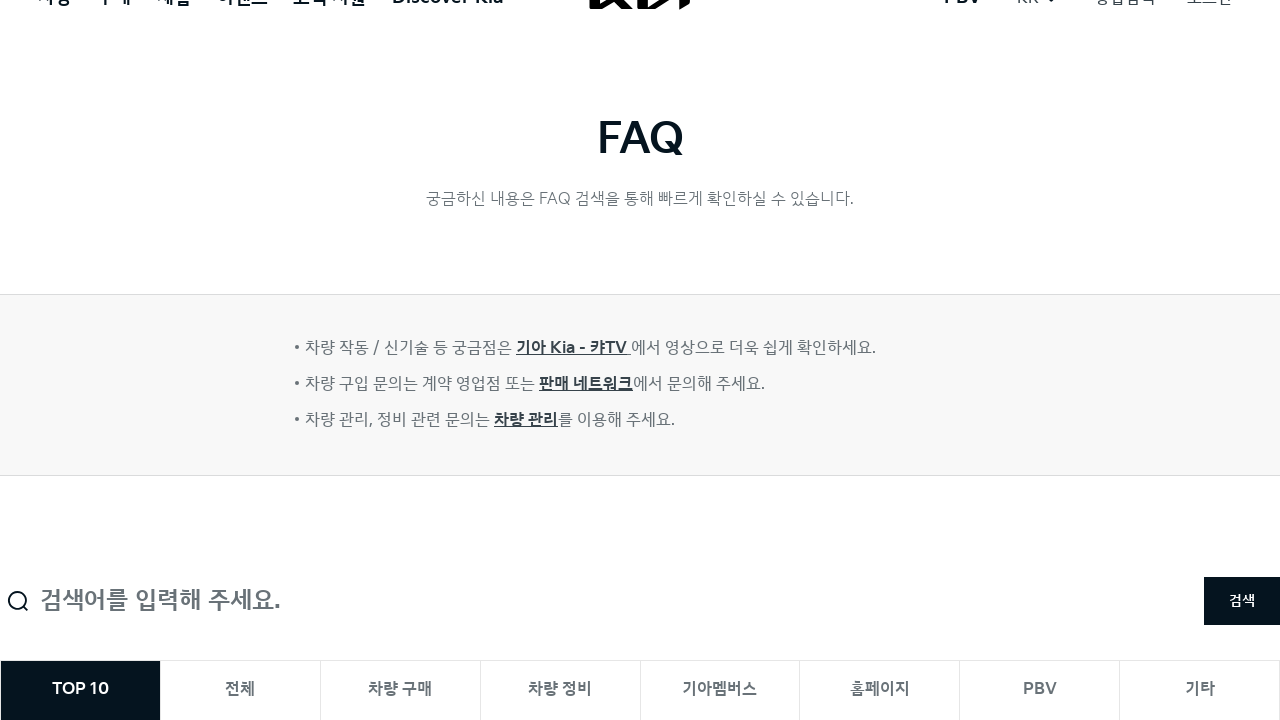

FAQ accordion items selector became visible
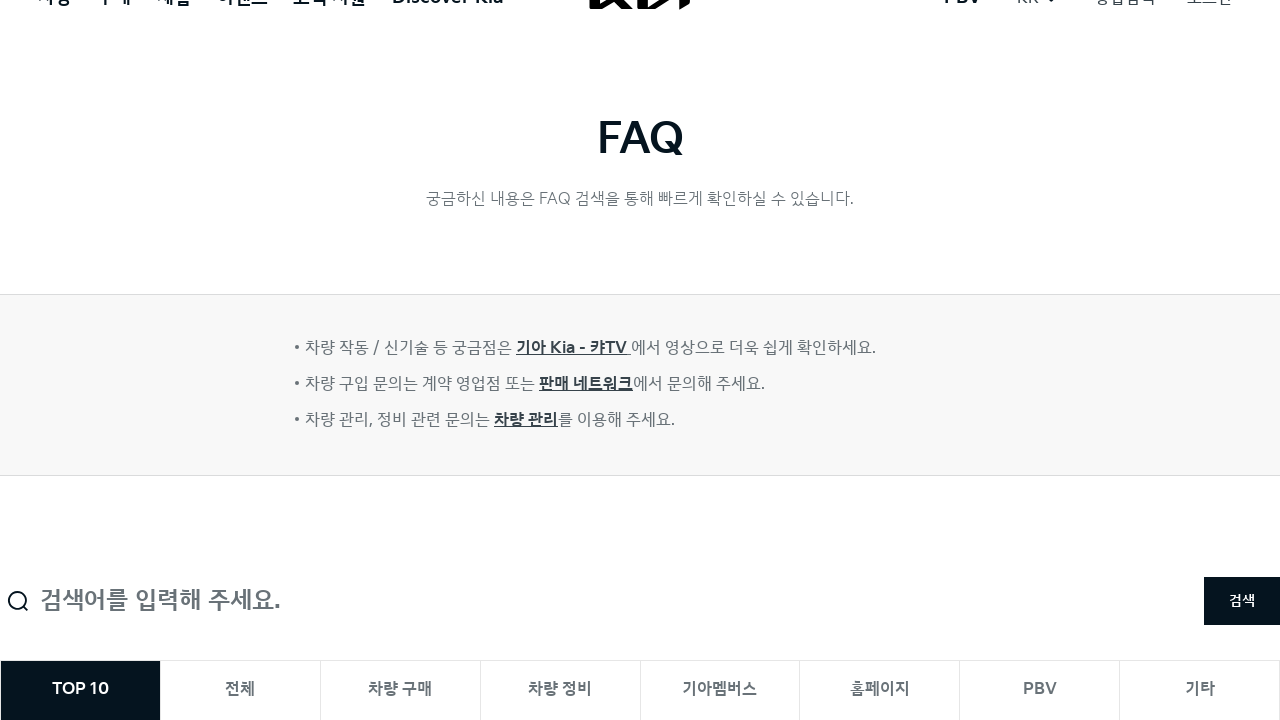

Retrieved 10 FAQ accordion items
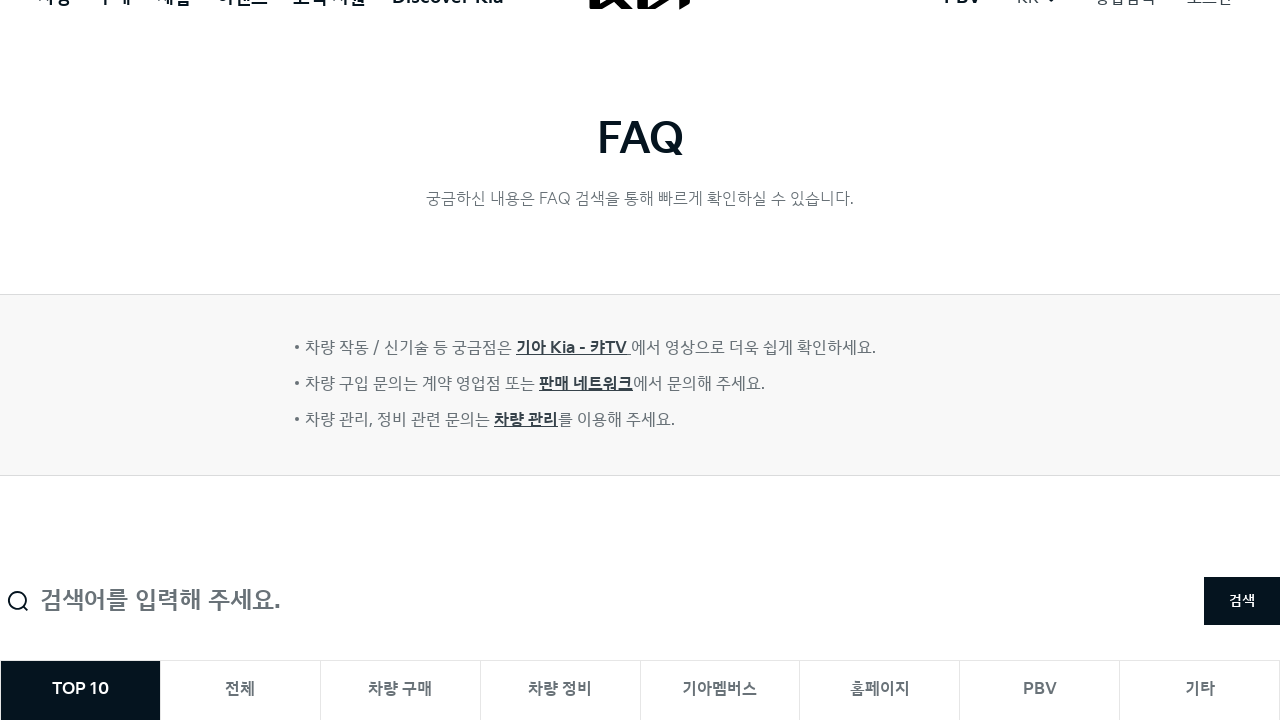

Scrolled first FAQ item accordion button into view
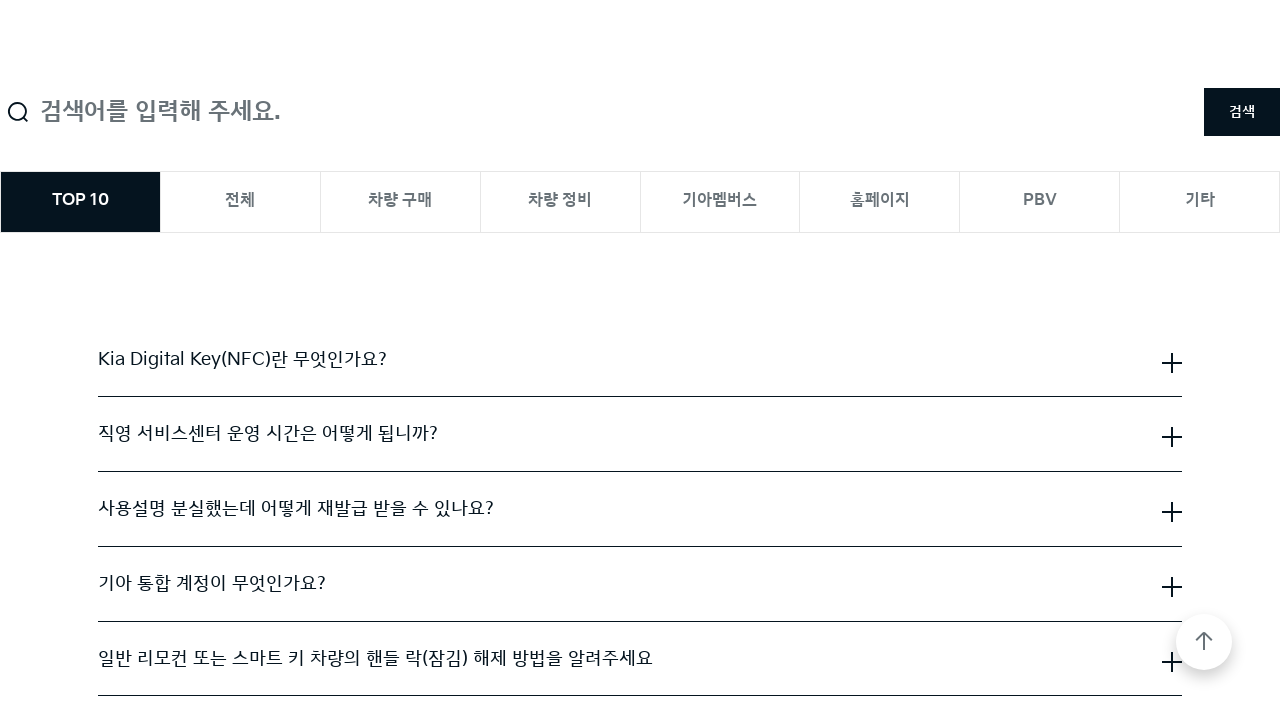

Clicked first FAQ item accordion button to expand at (640, 360) on div[data-cmp-hook-accordion='item'], .cmp-accordion__item, .accordion-item, .faq
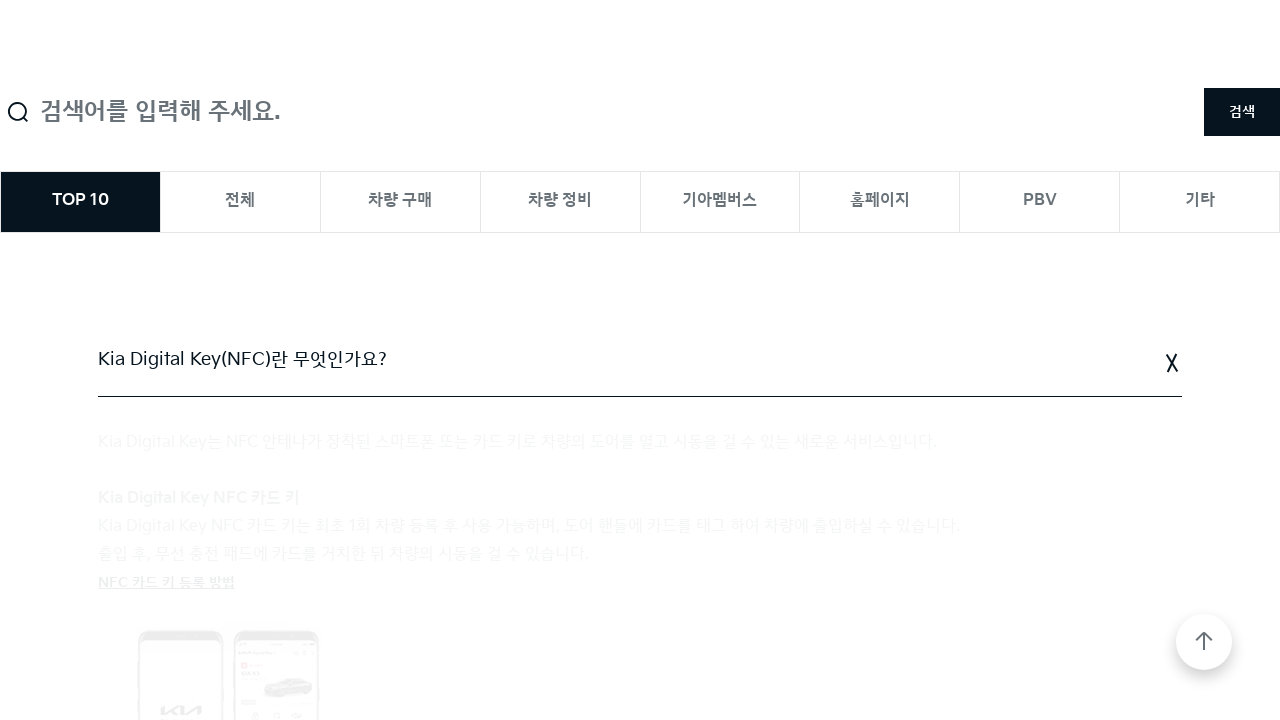

Waited 1 second for accordion expansion animation
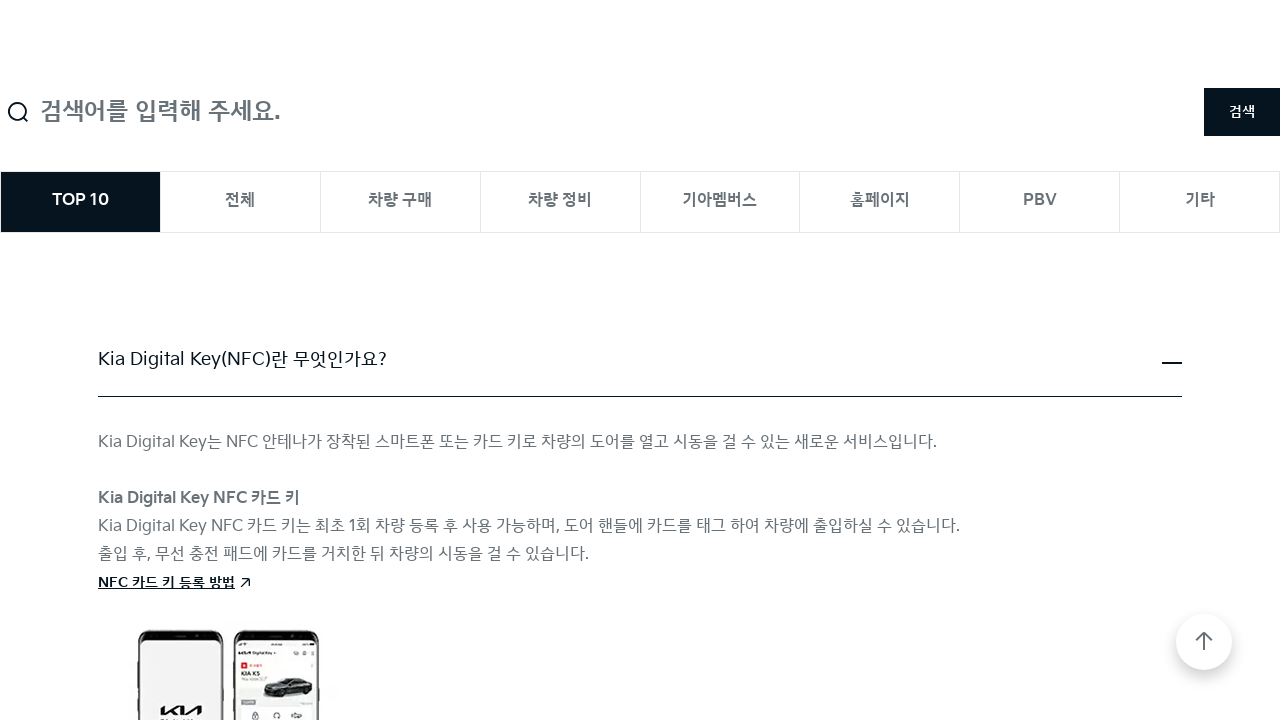

Verified first FAQ item panel expanded successfully
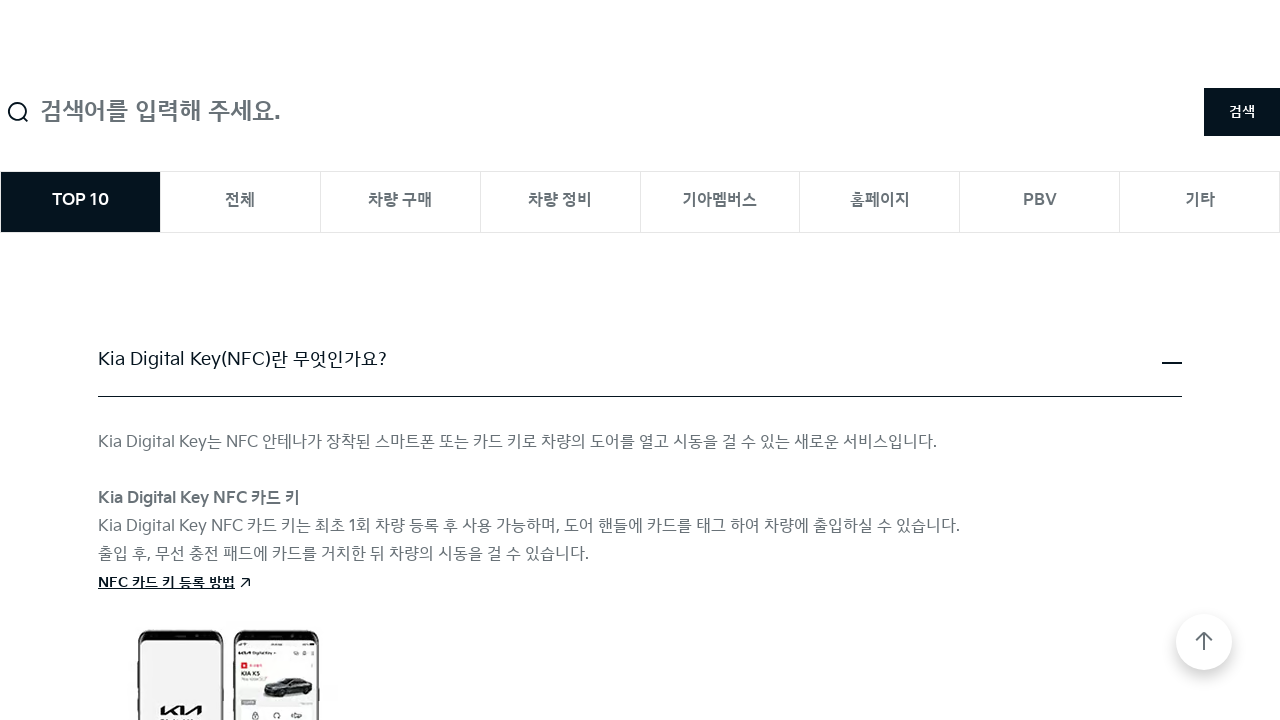

Scrolled second category tab into view
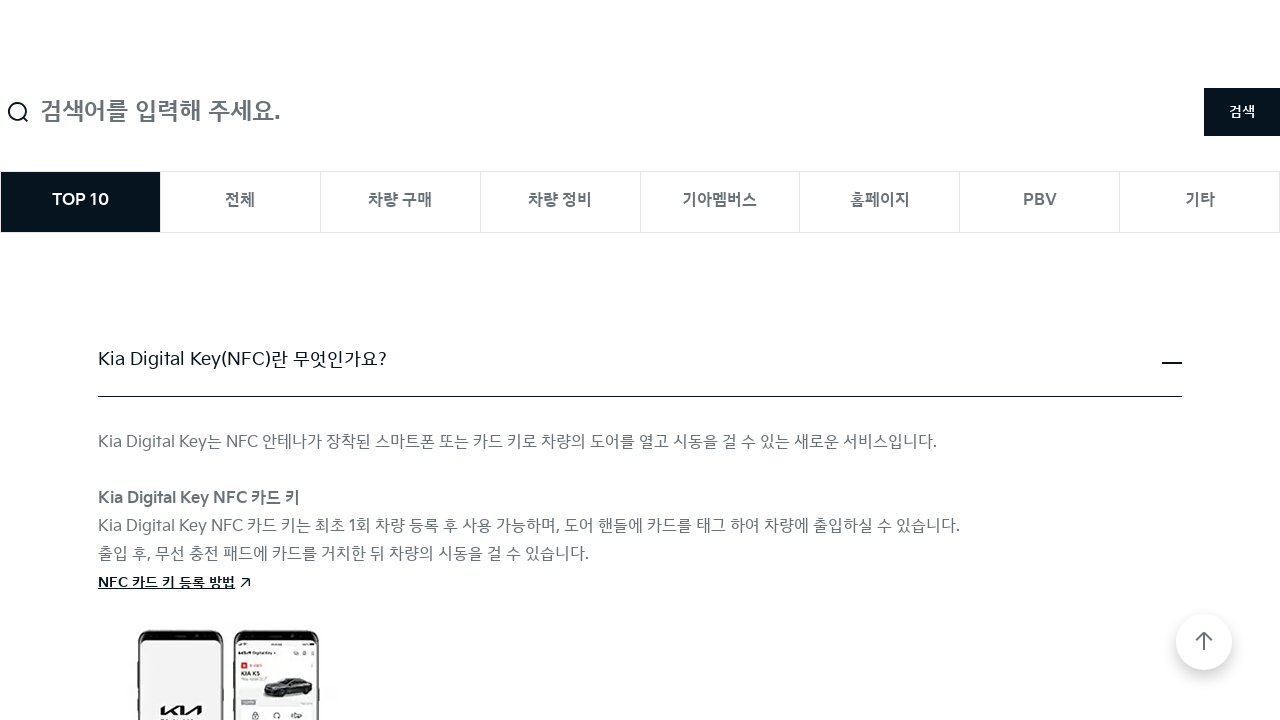

Clicked second category tab at (240, 202) on .tabs__btn, button[class*='tabs'], .tab-button >> nth=1
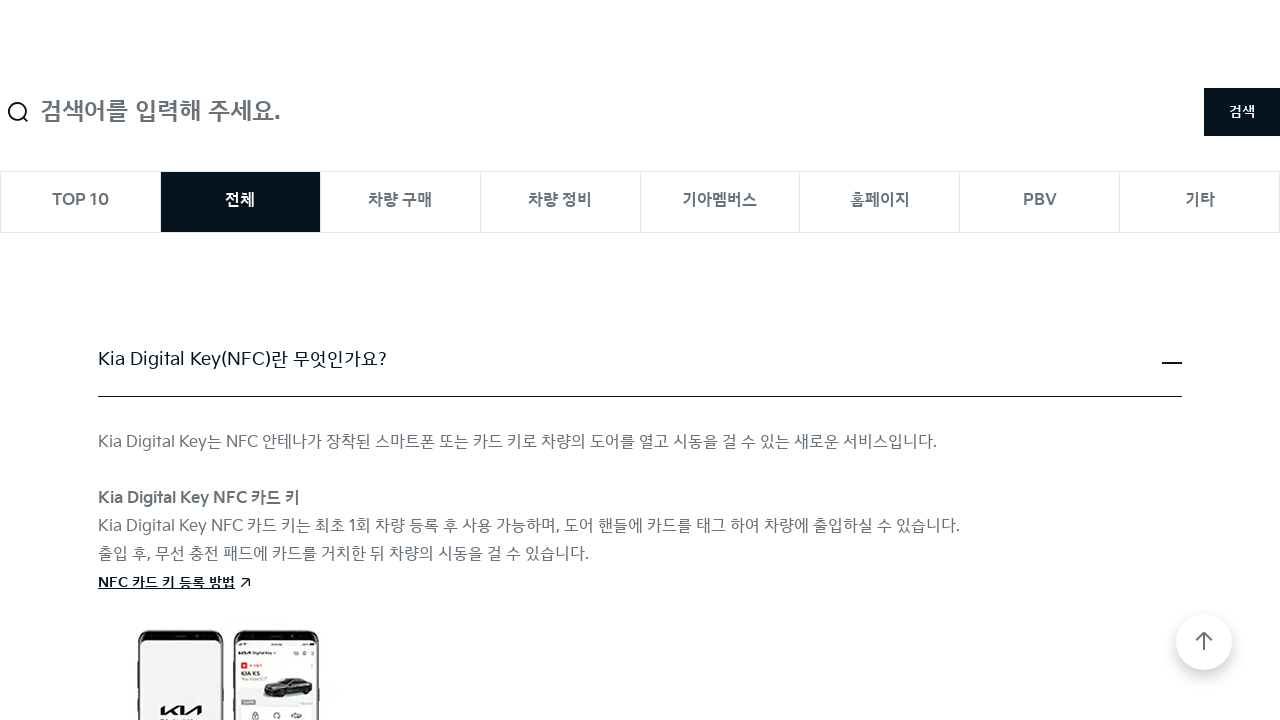

Waited 2 seconds for second category tab to load
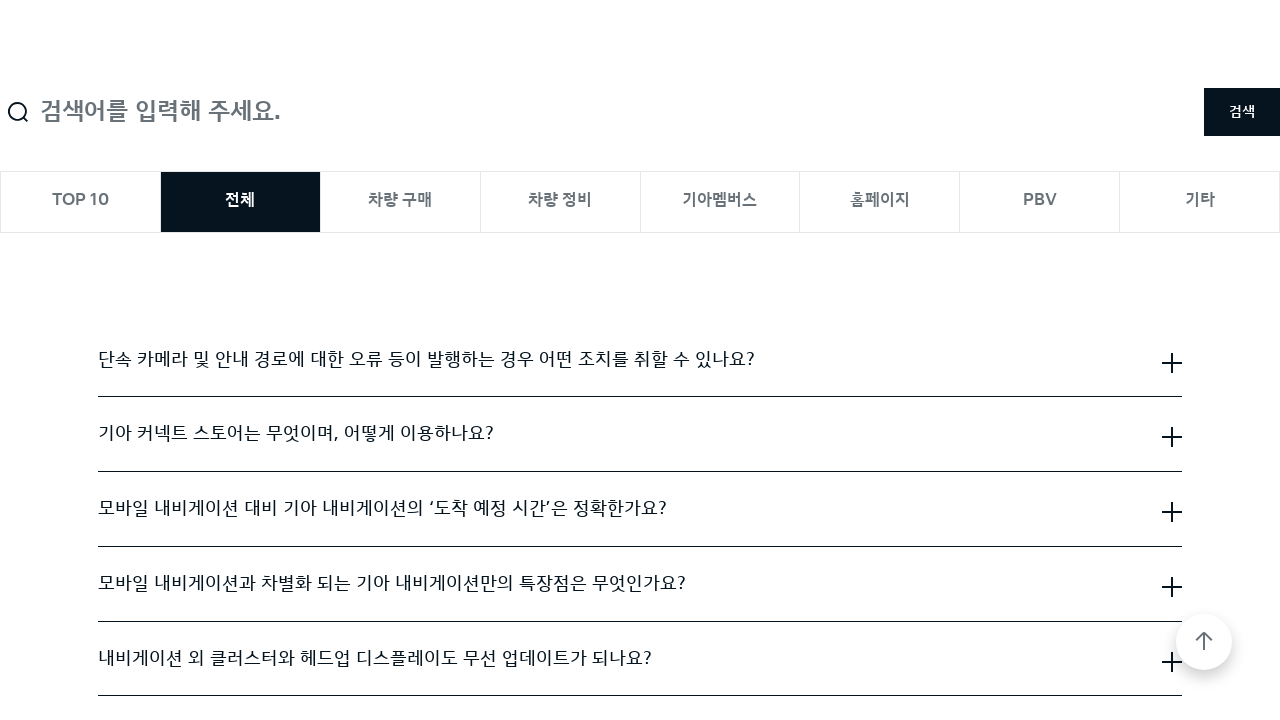

New FAQ accordion items loaded for second category
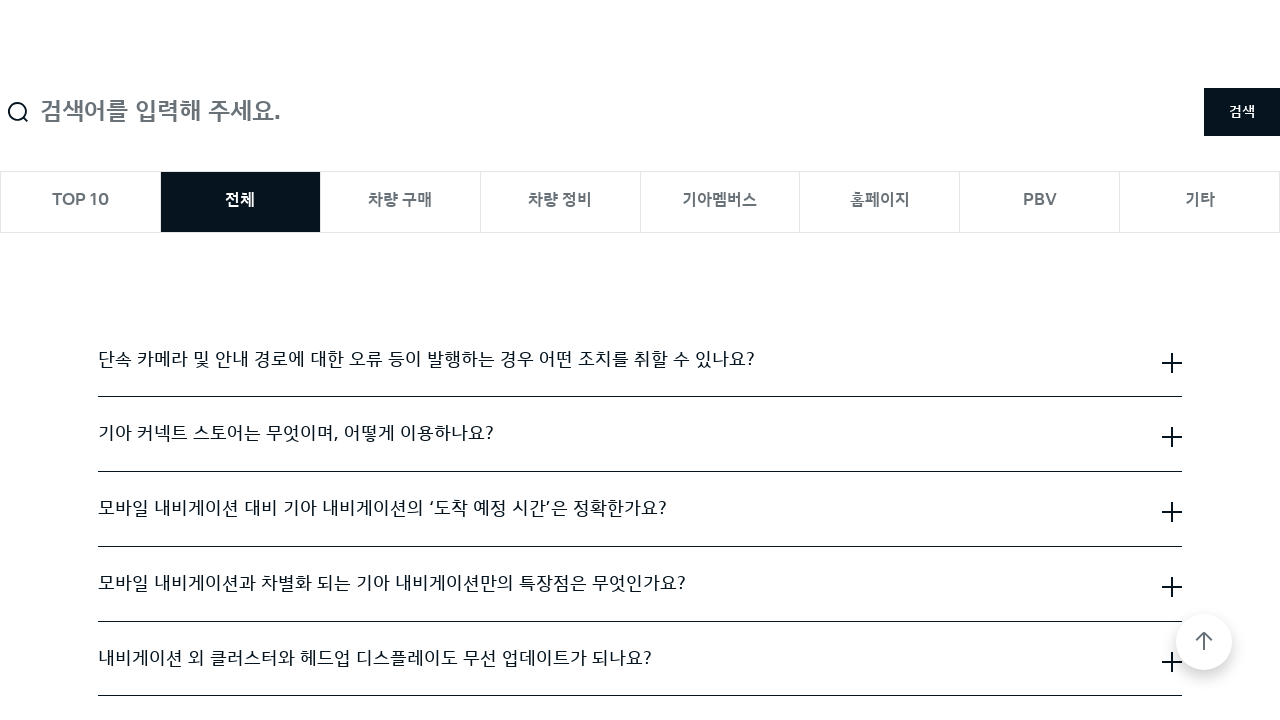

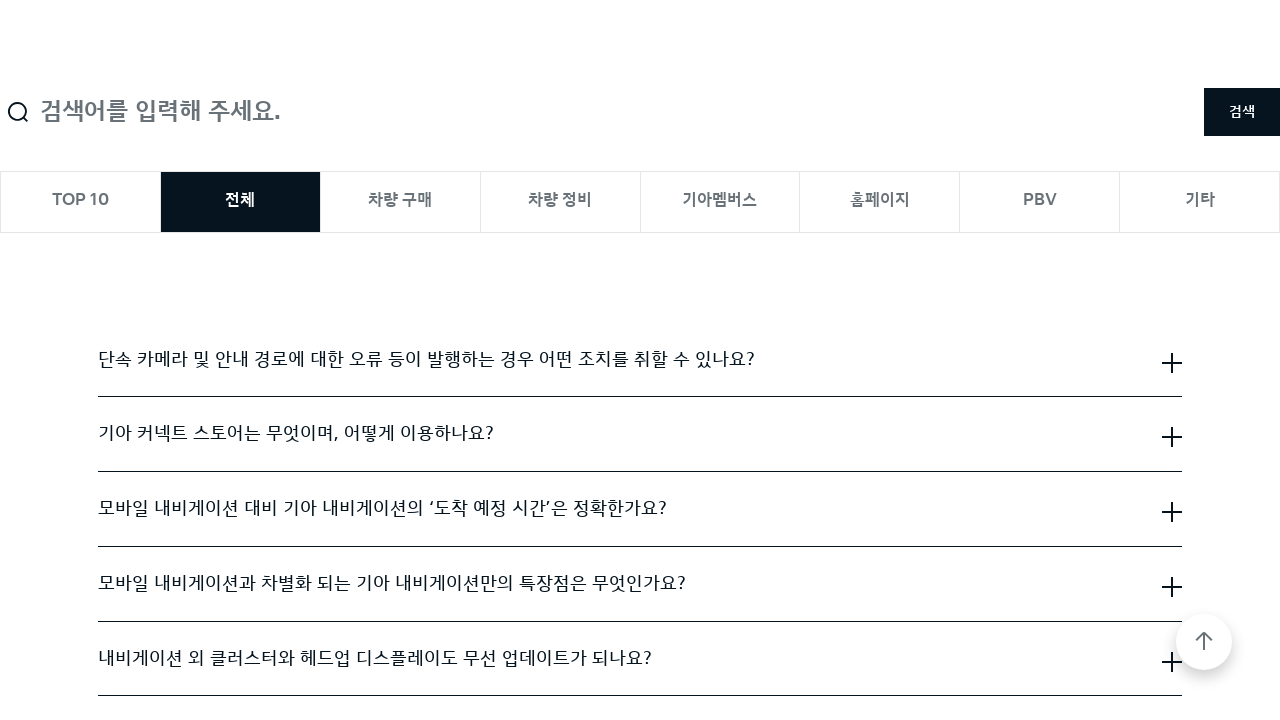